Tests the student registration form with only required fields (first name, last name, email, mobile number, and gender) and verifies the submitted data appears correctly.

Starting URL: https://demoqa.com/automation-practice-form

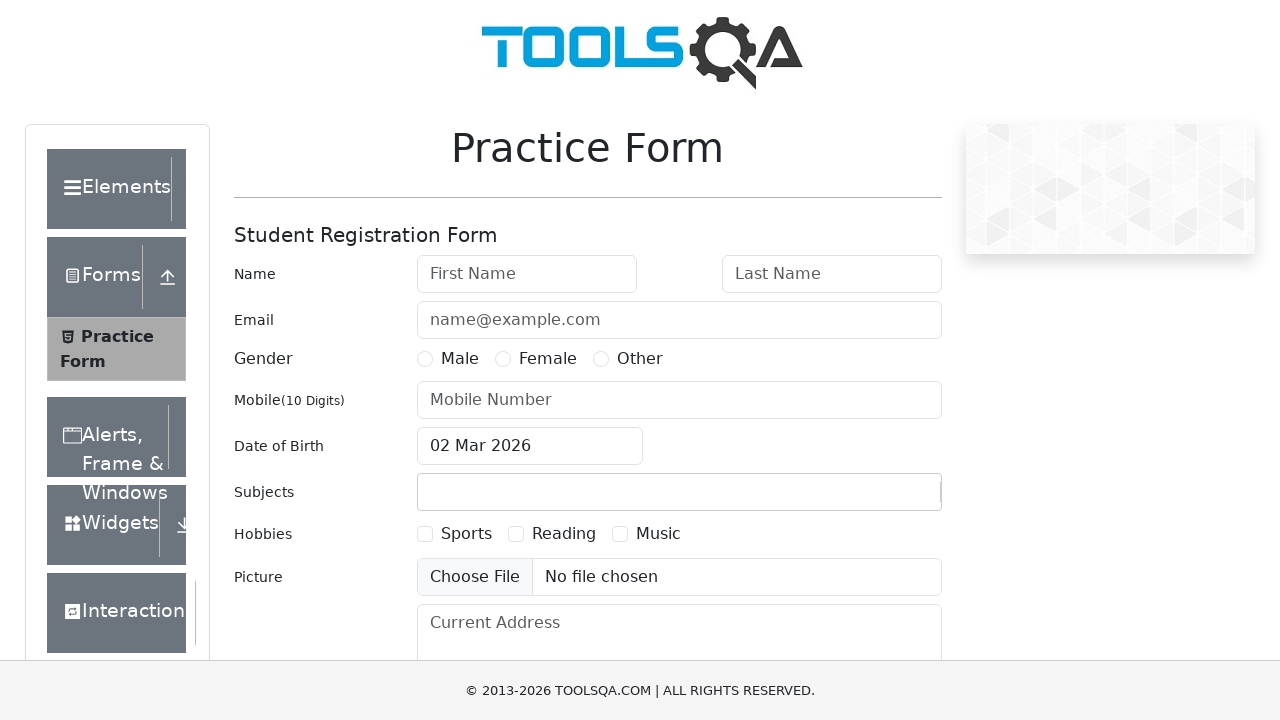

Filled first name field with 'Tom' on #firstName
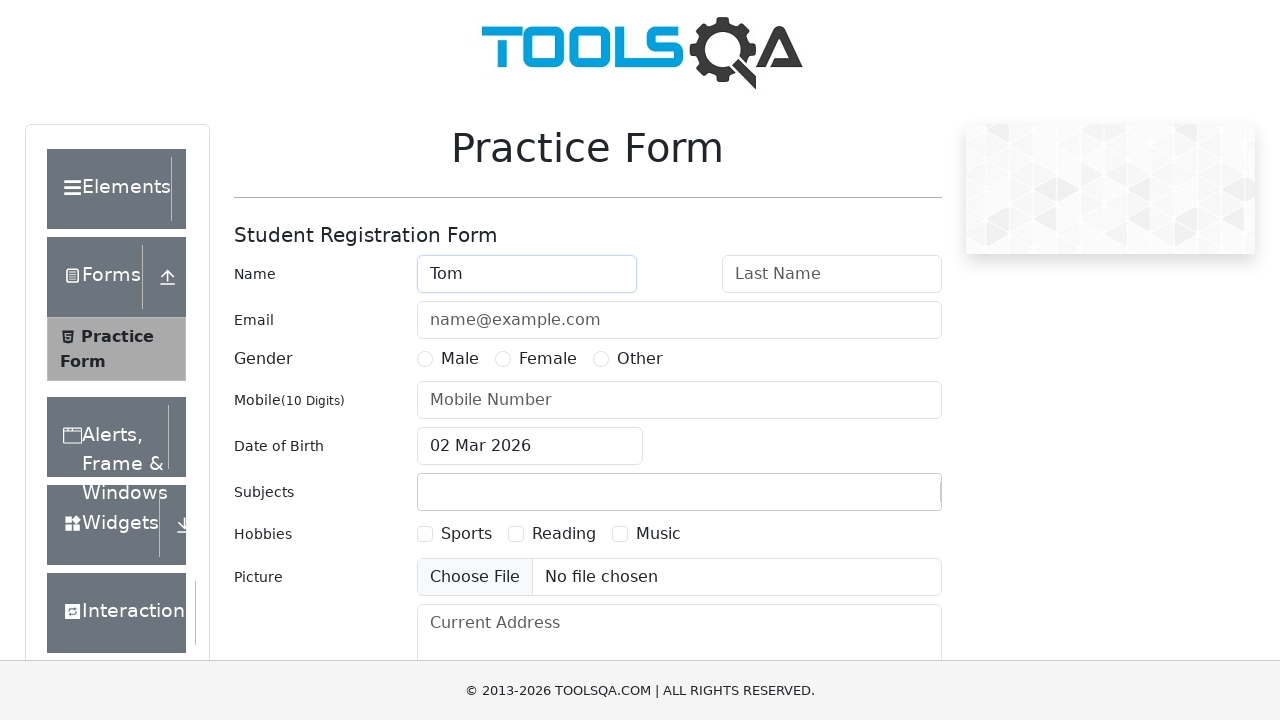

Filled last name field with 'Holland' on #lastName
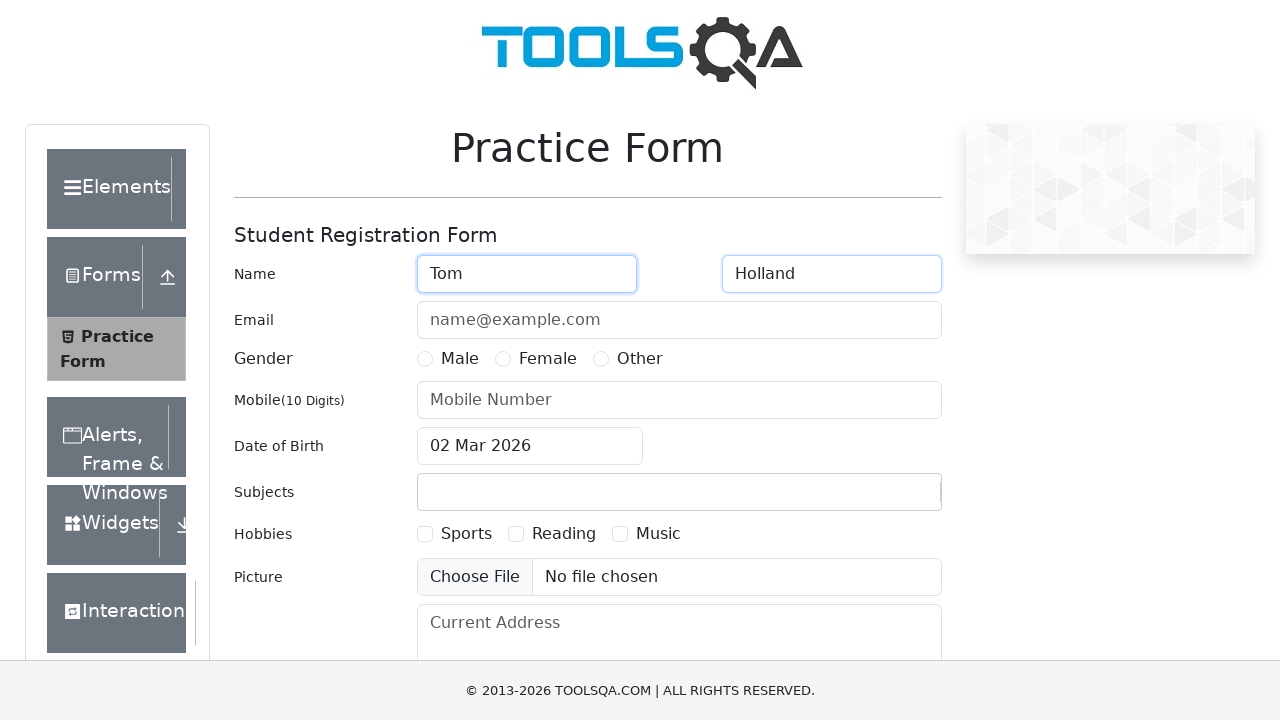

Filled email field with 'tom@mail.ru' on #userEmail
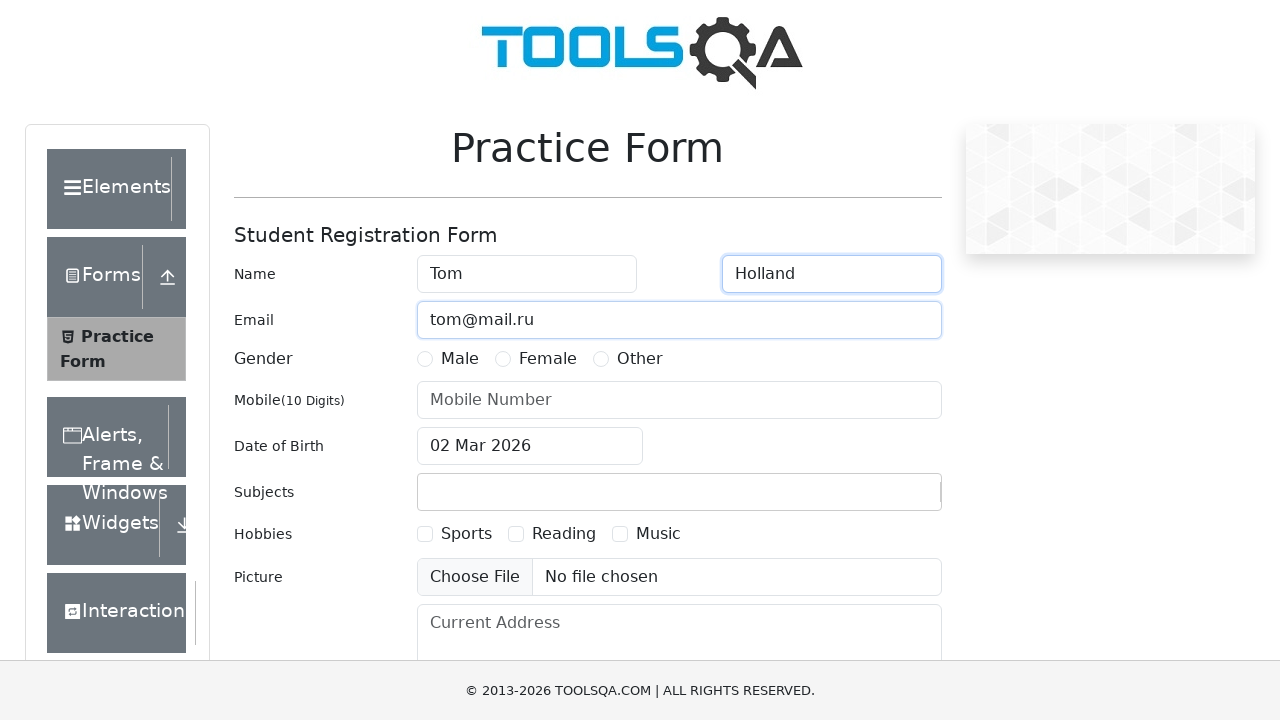

Filled phone number field with '8800777900' on #userNumber
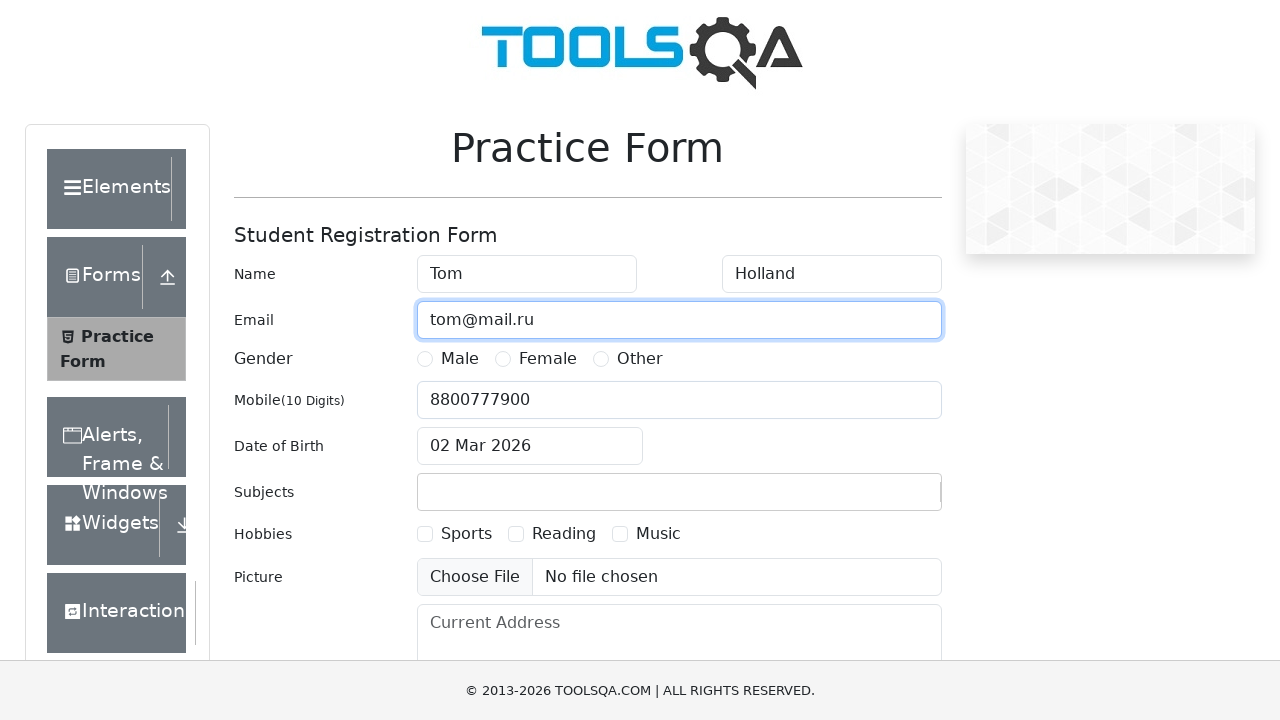

Selected 'Male' for gender at (460, 359) on #genterWrapper >> text=Male
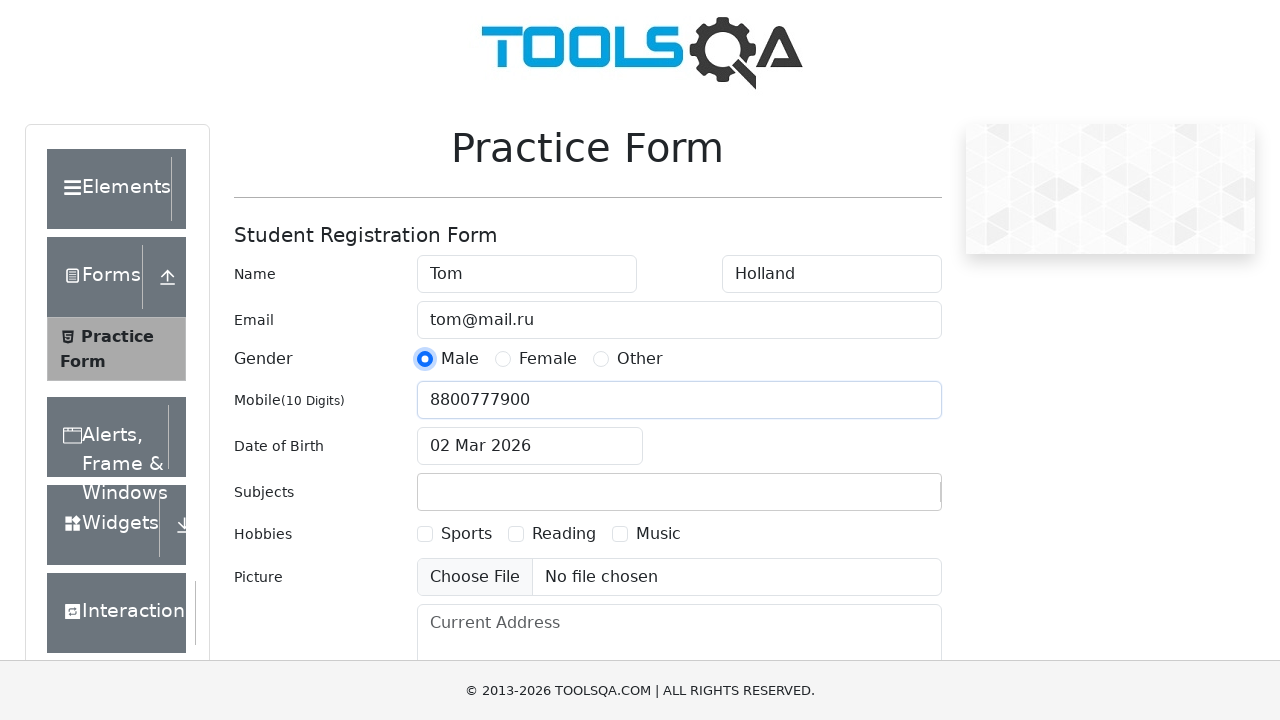

Scrolled submit button into view
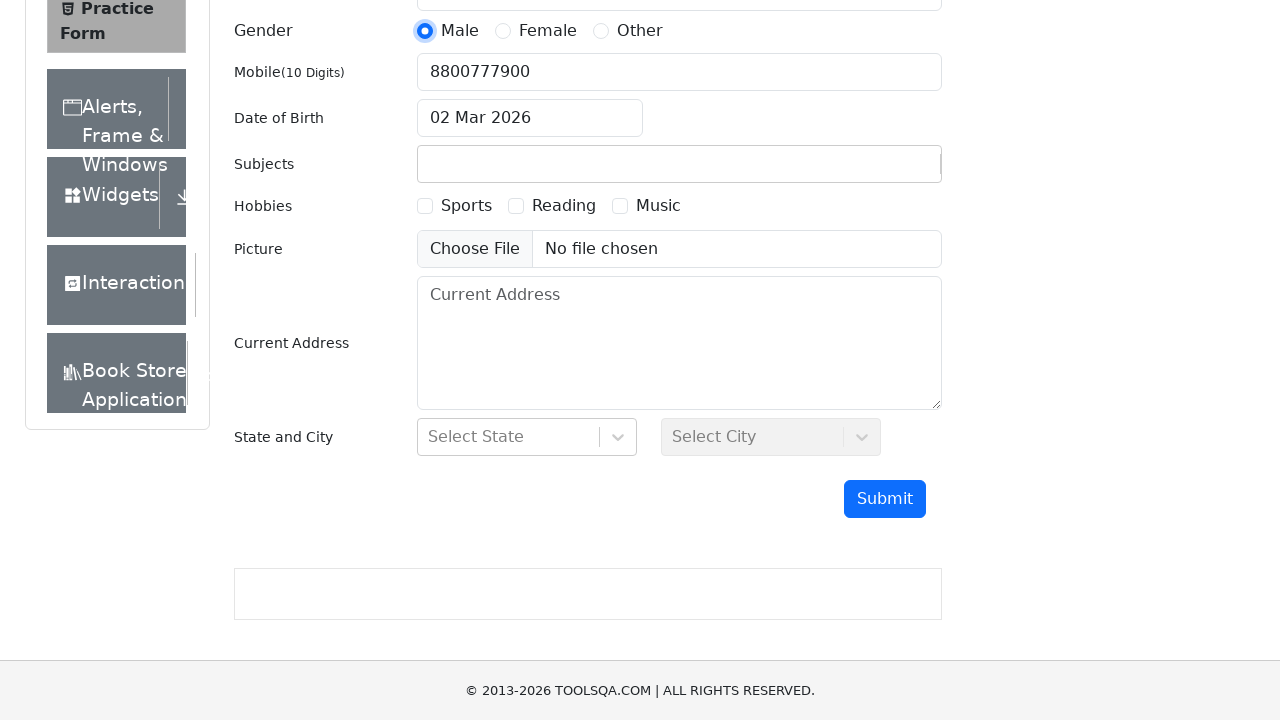

Clicked submit button to submit the form at (885, 499) on #submit
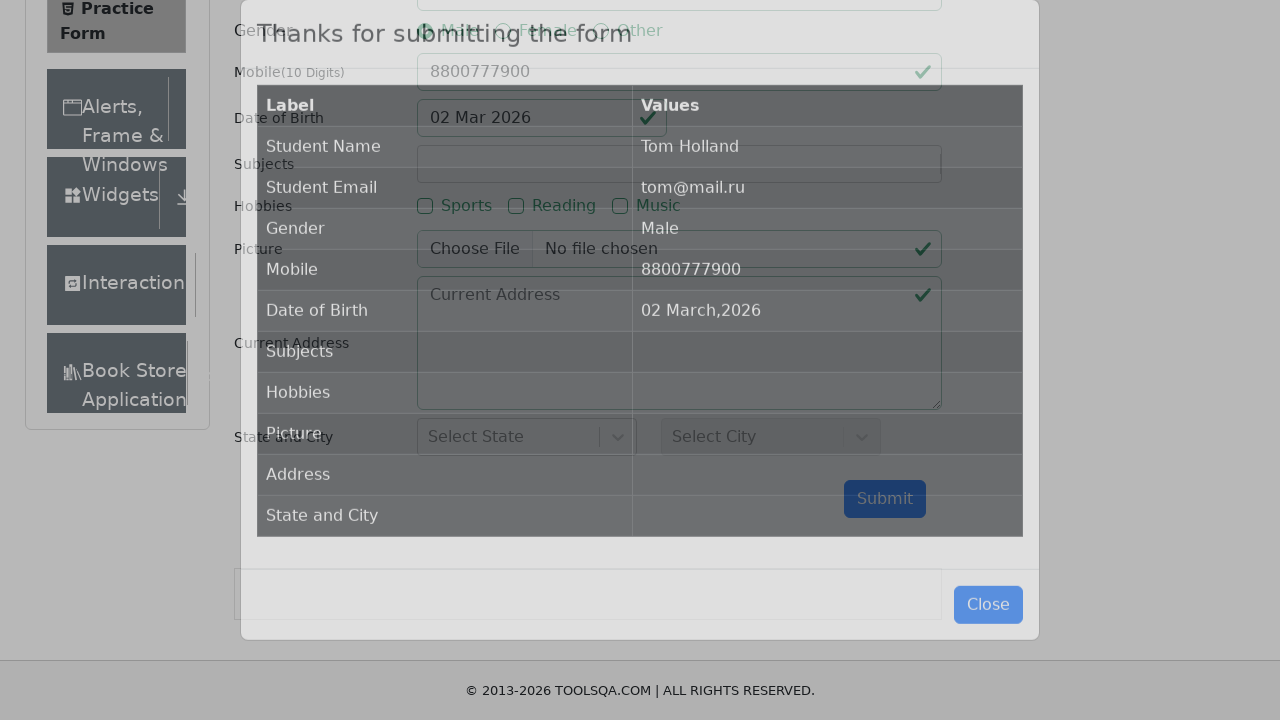

Confirmation modal with submitted data loaded
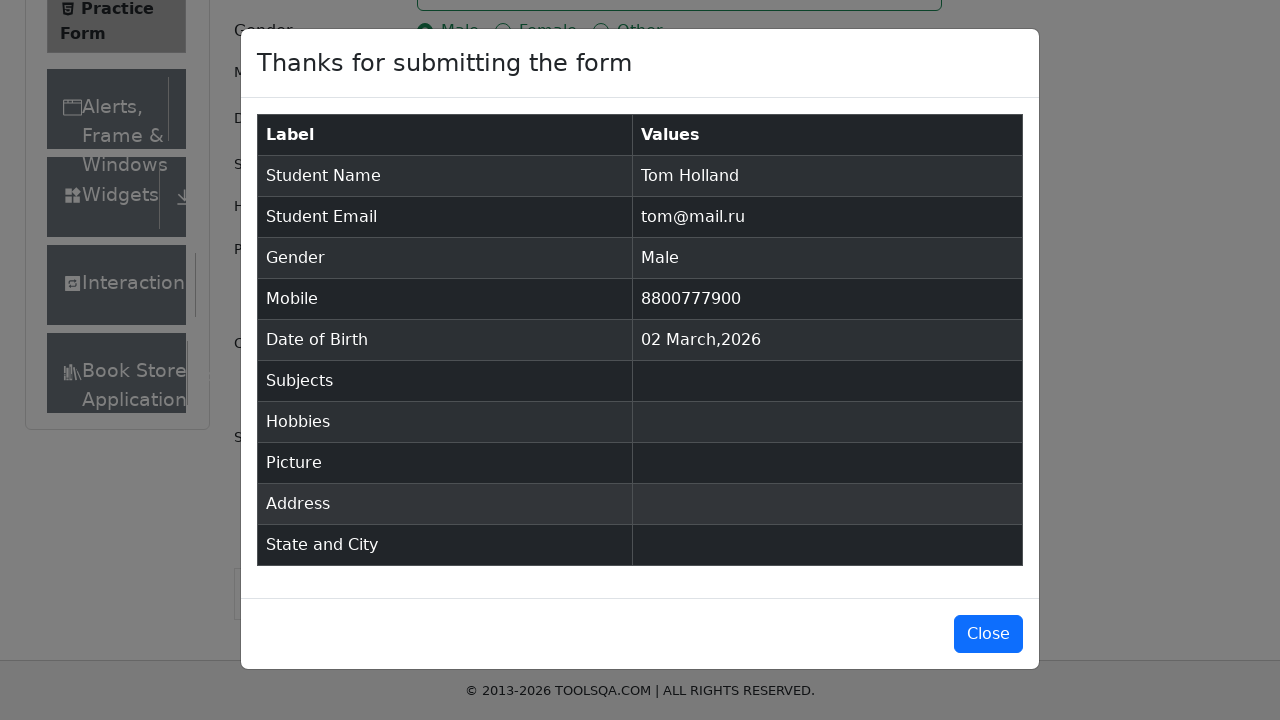

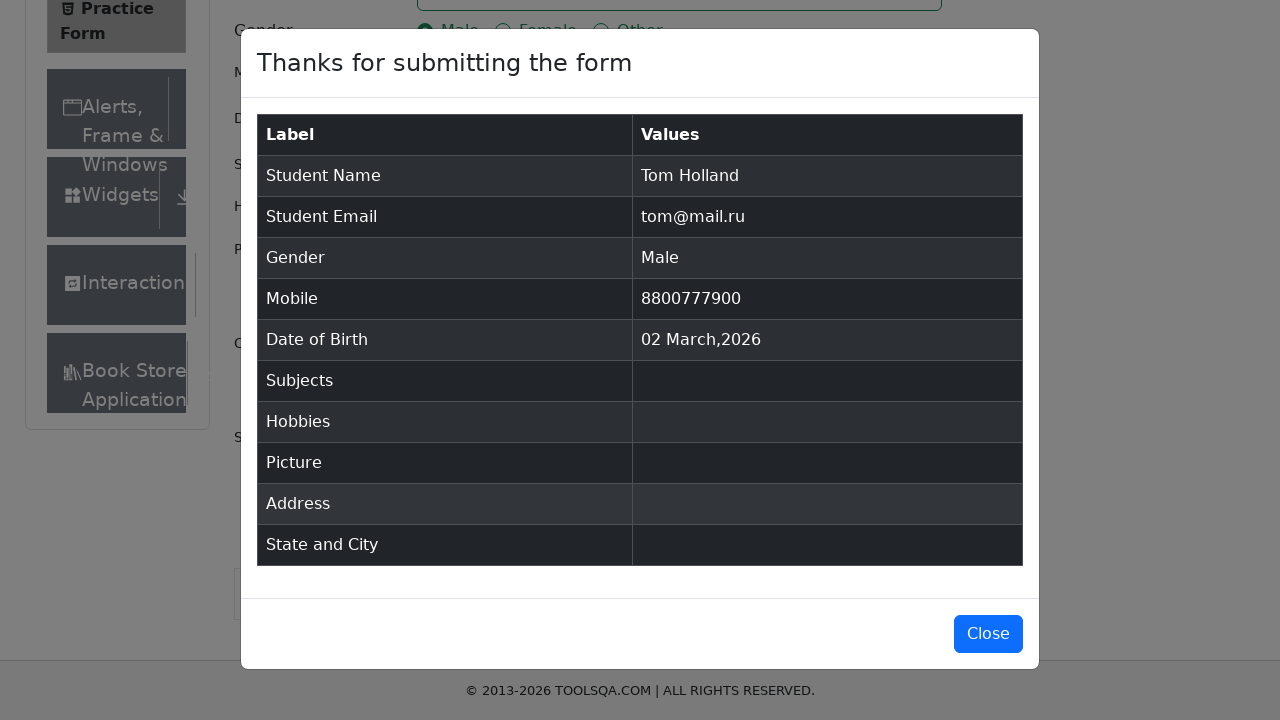